Performs a right-click on a specific element and navigates through the context menu using keyboard navigation

Starting URL: http://greenstech.in/selenium-course-content.html

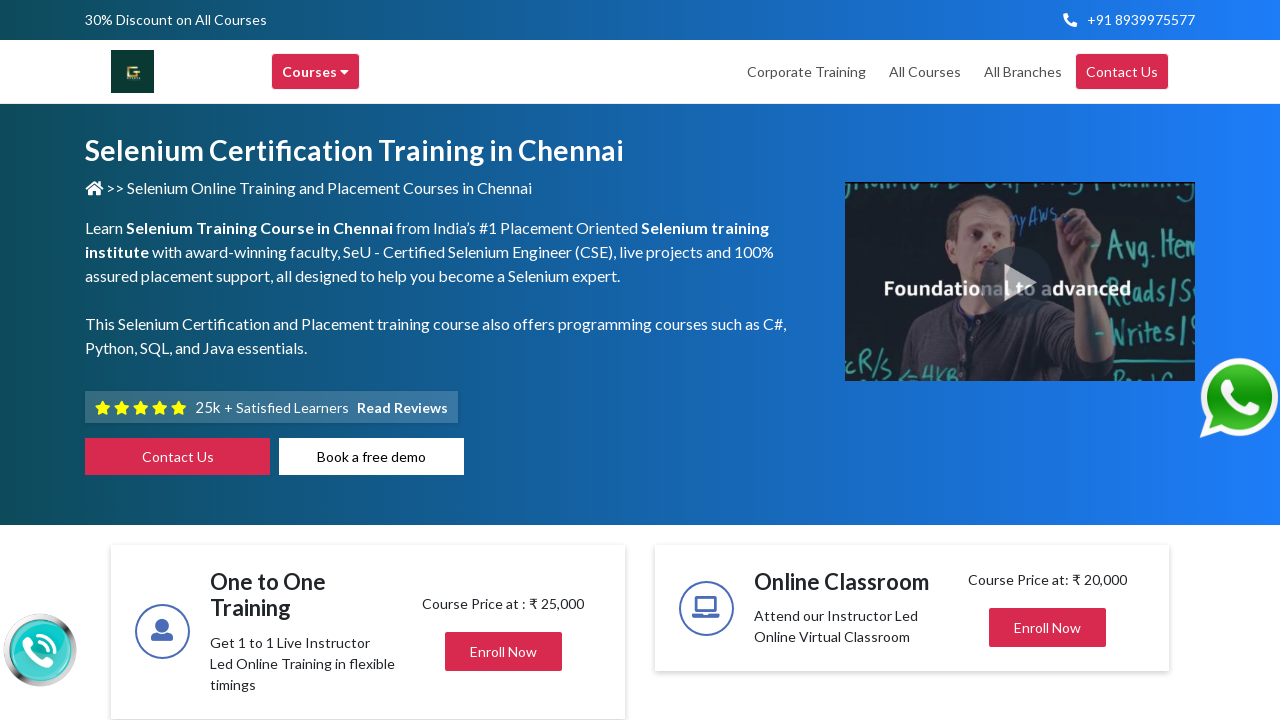

Located element with id 'heading304'
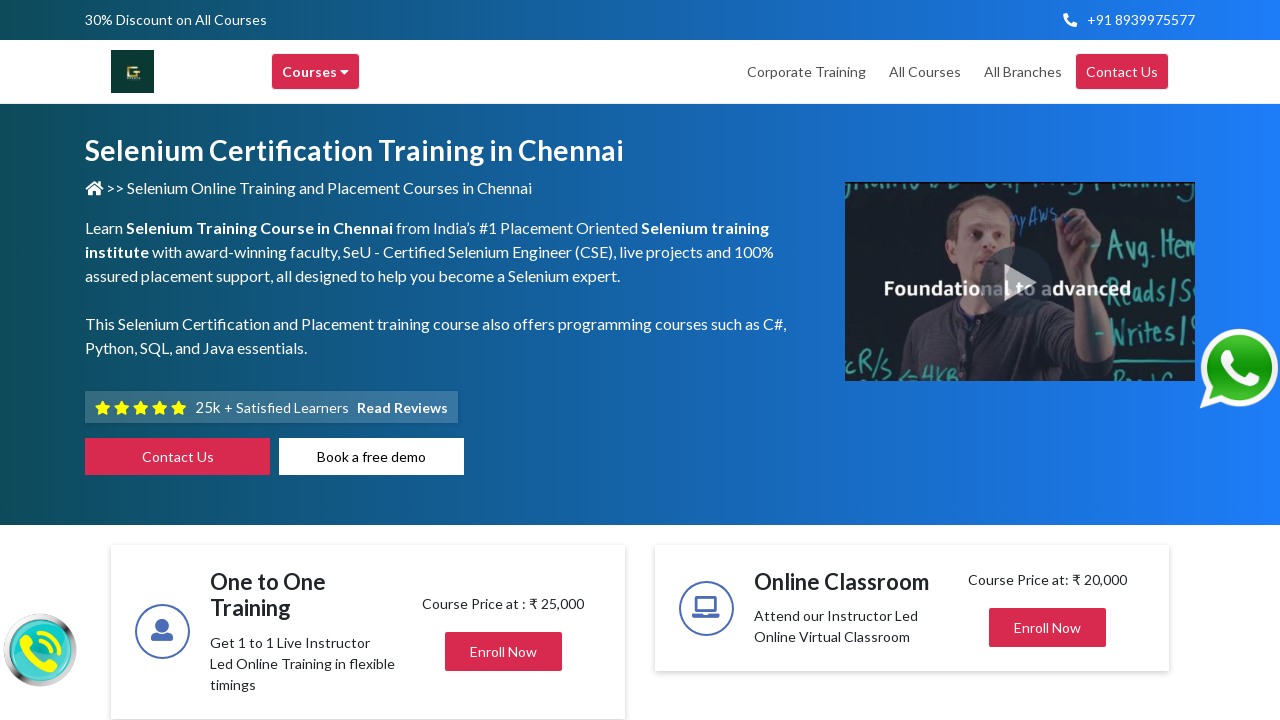

Right-clicked on the heading304 element to open context menu at (1048, 360) on #heading304
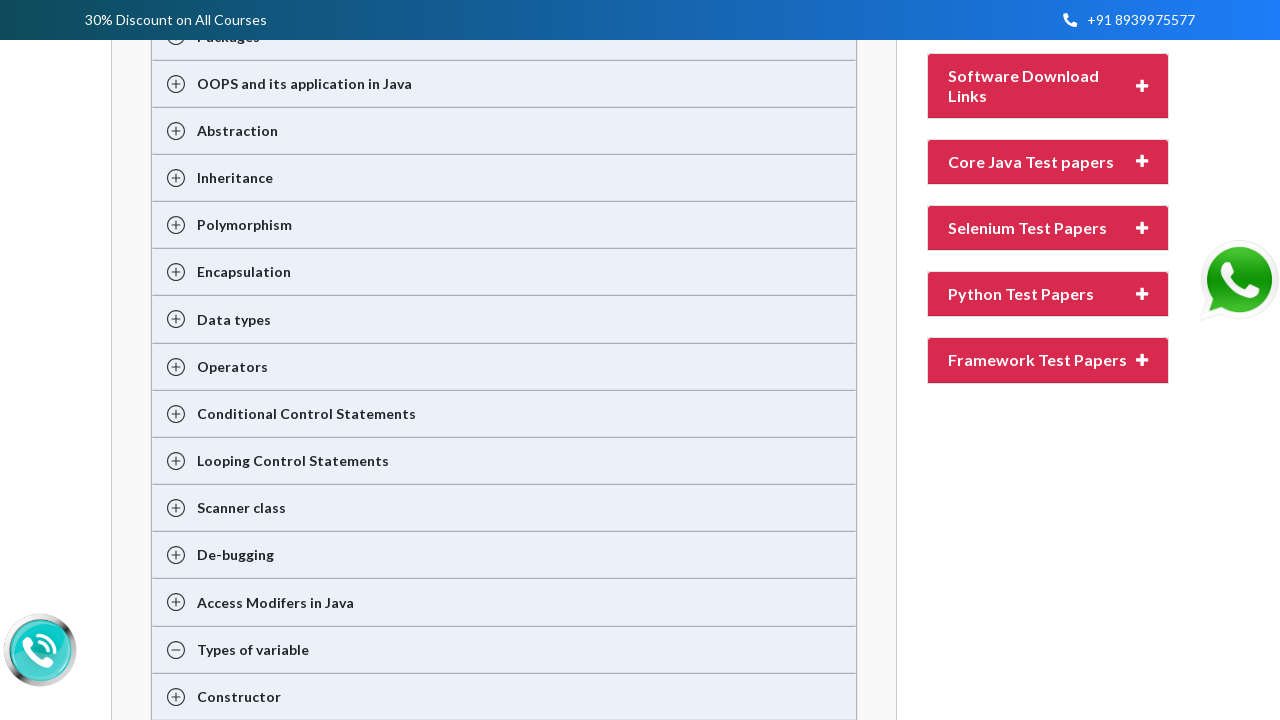

Pressed ArrowDown key in context menu (navigation 1/10)
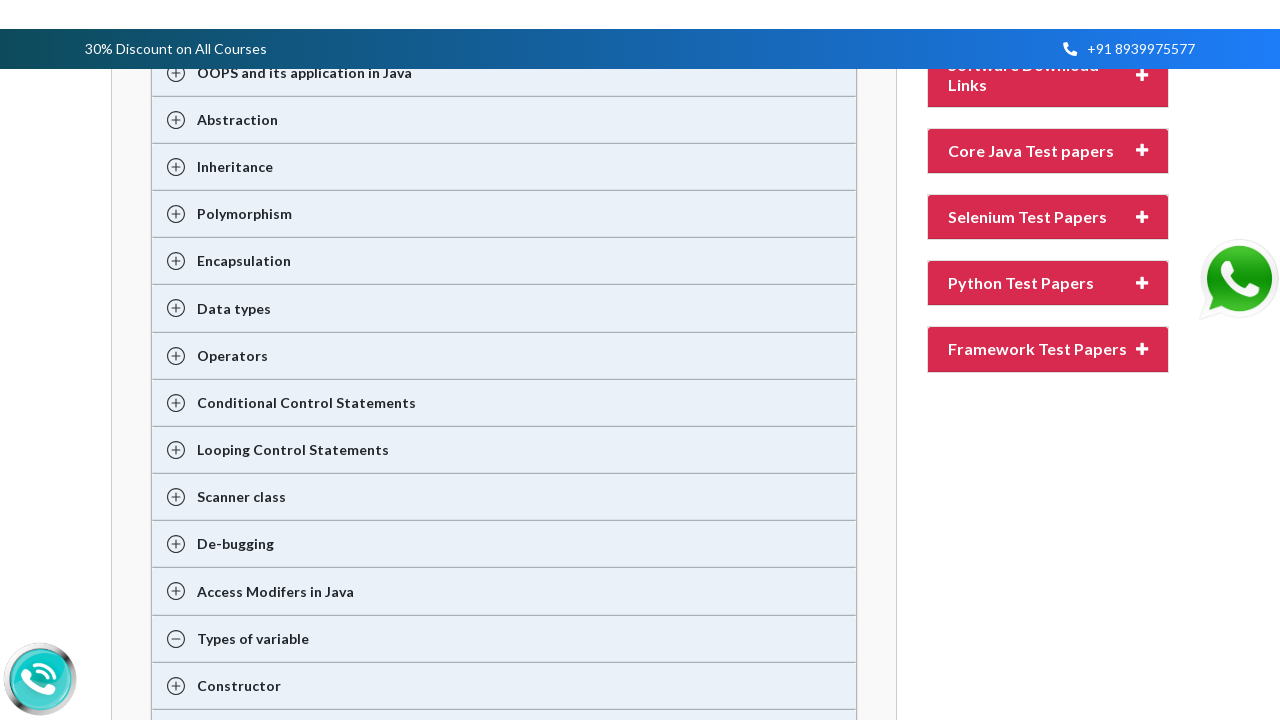

Pressed ArrowDown key in context menu (navigation 2/10)
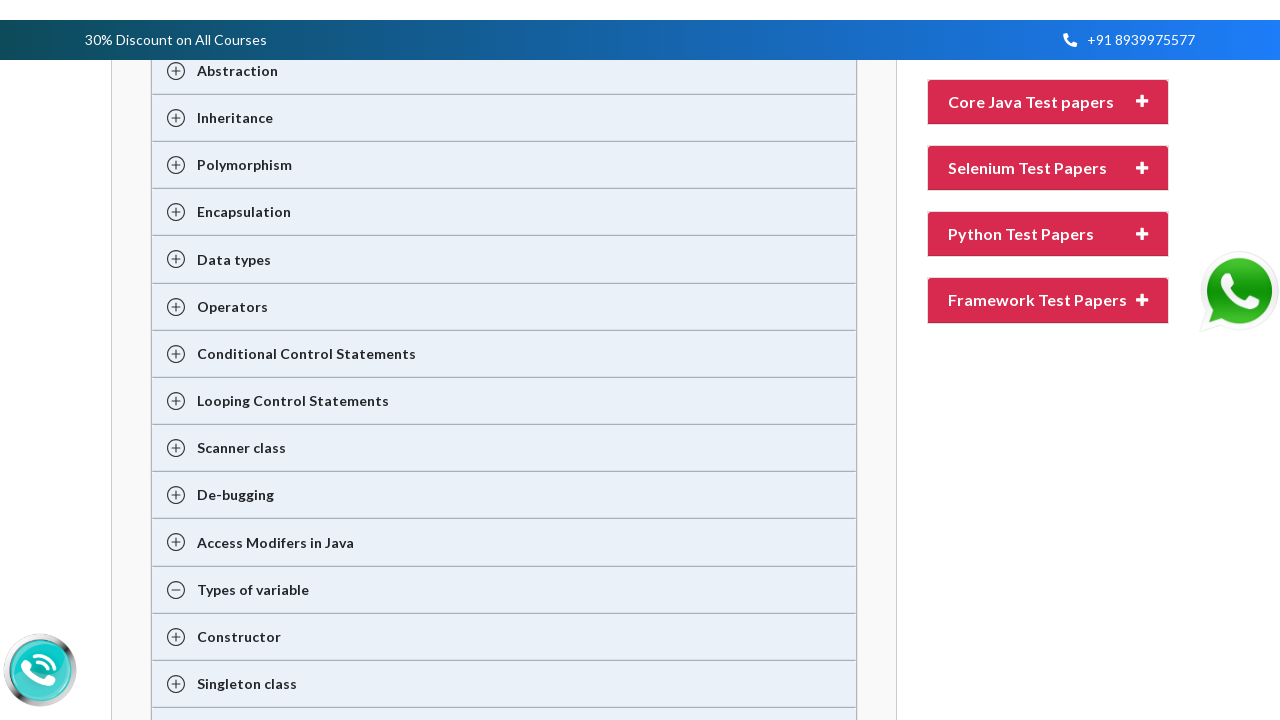

Pressed ArrowDown key in context menu (navigation 3/10)
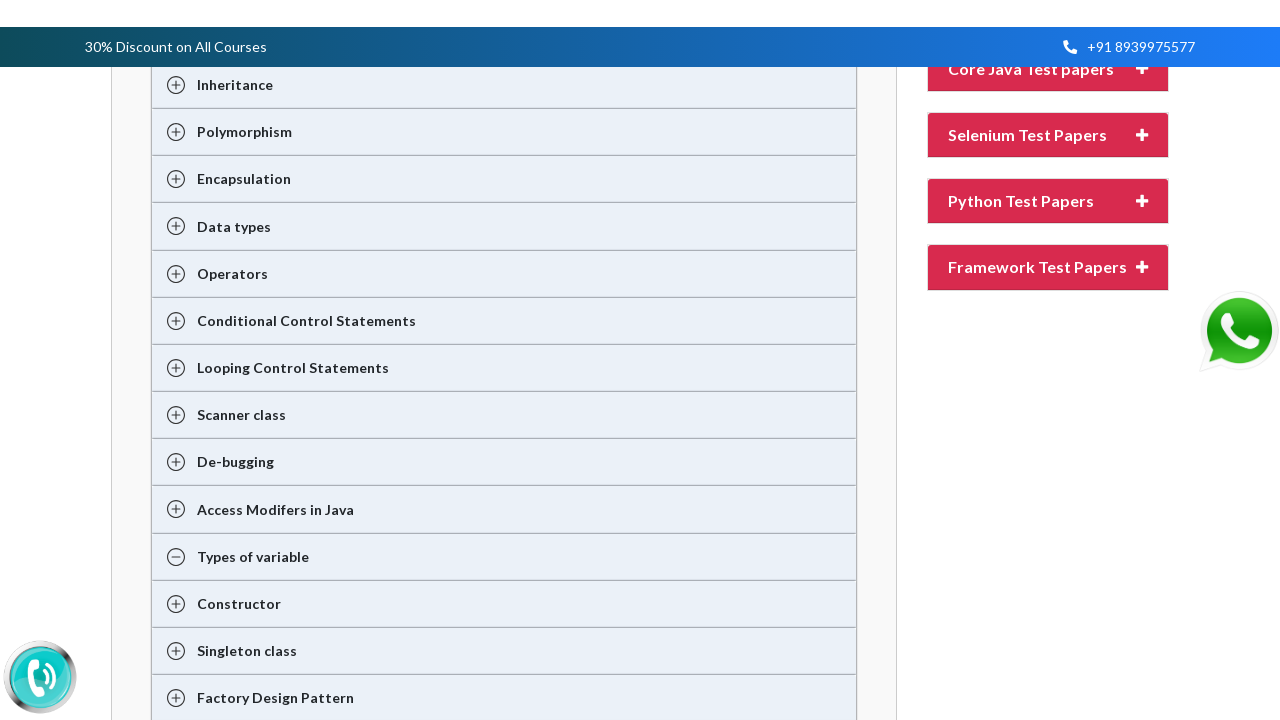

Pressed ArrowDown key in context menu (navigation 4/10)
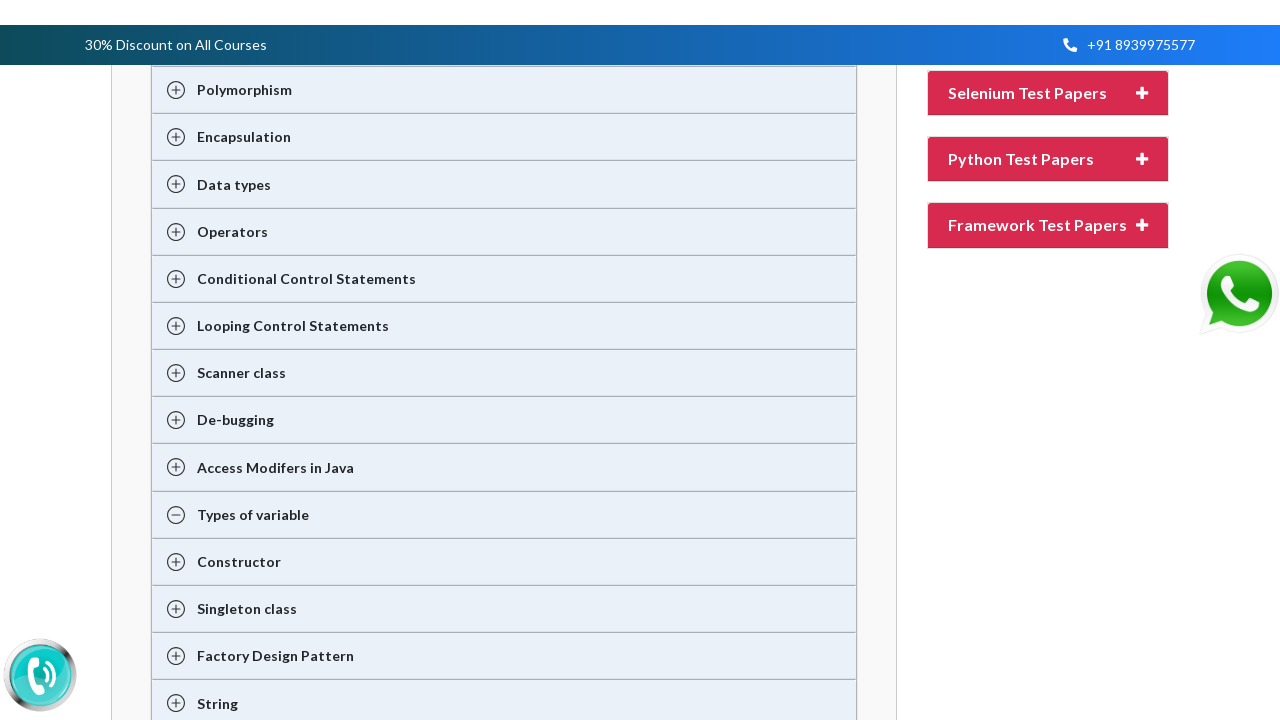

Pressed ArrowDown key in context menu (navigation 5/10)
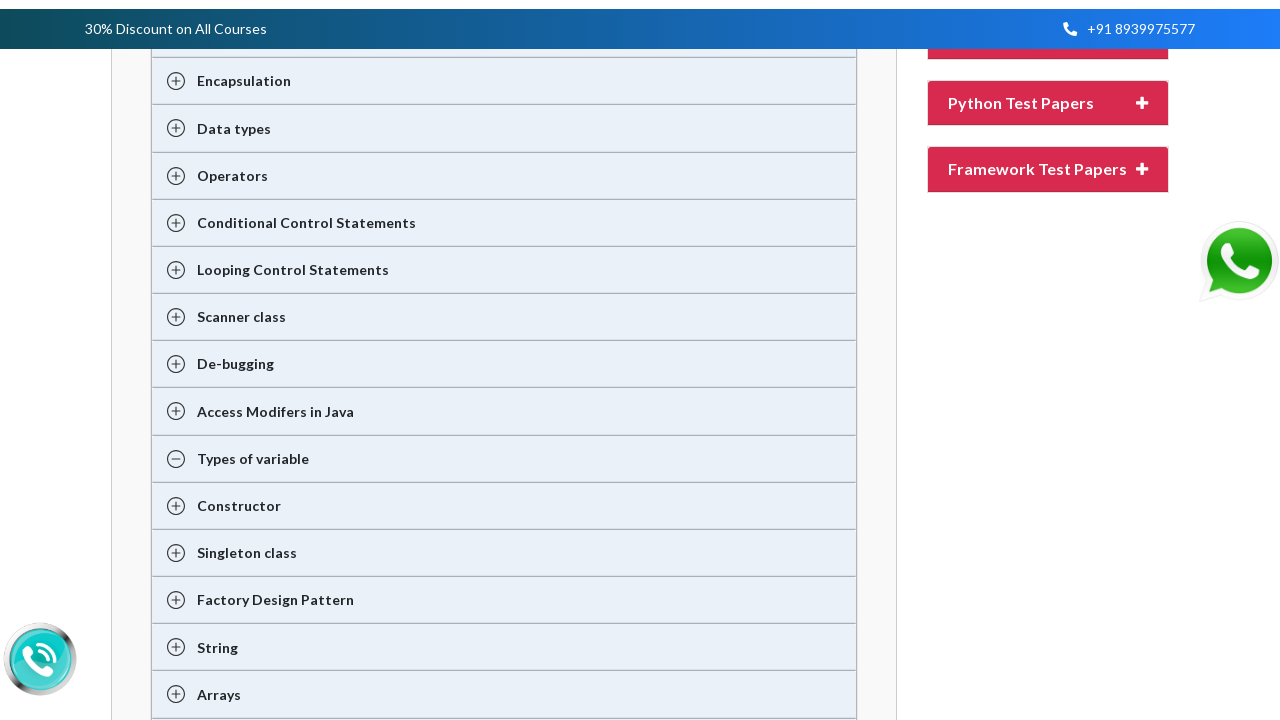

Pressed ArrowDown key in context menu (navigation 6/10)
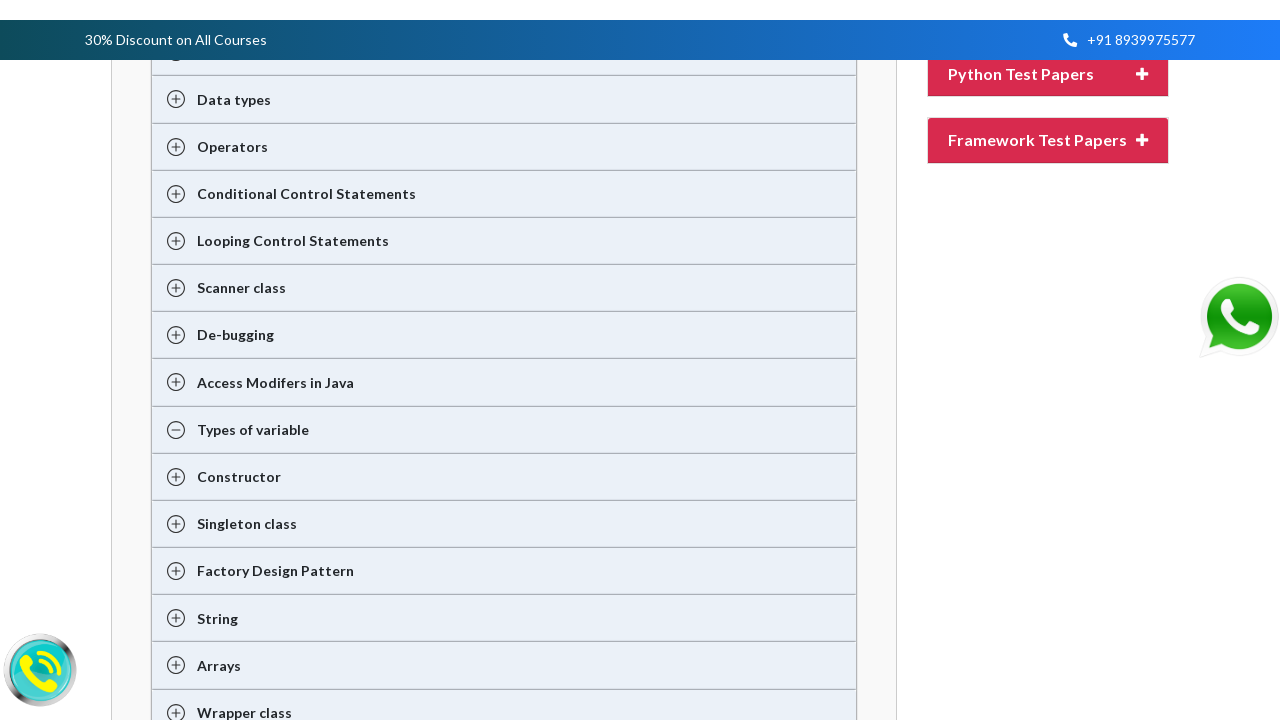

Pressed ArrowDown key in context menu (navigation 7/10)
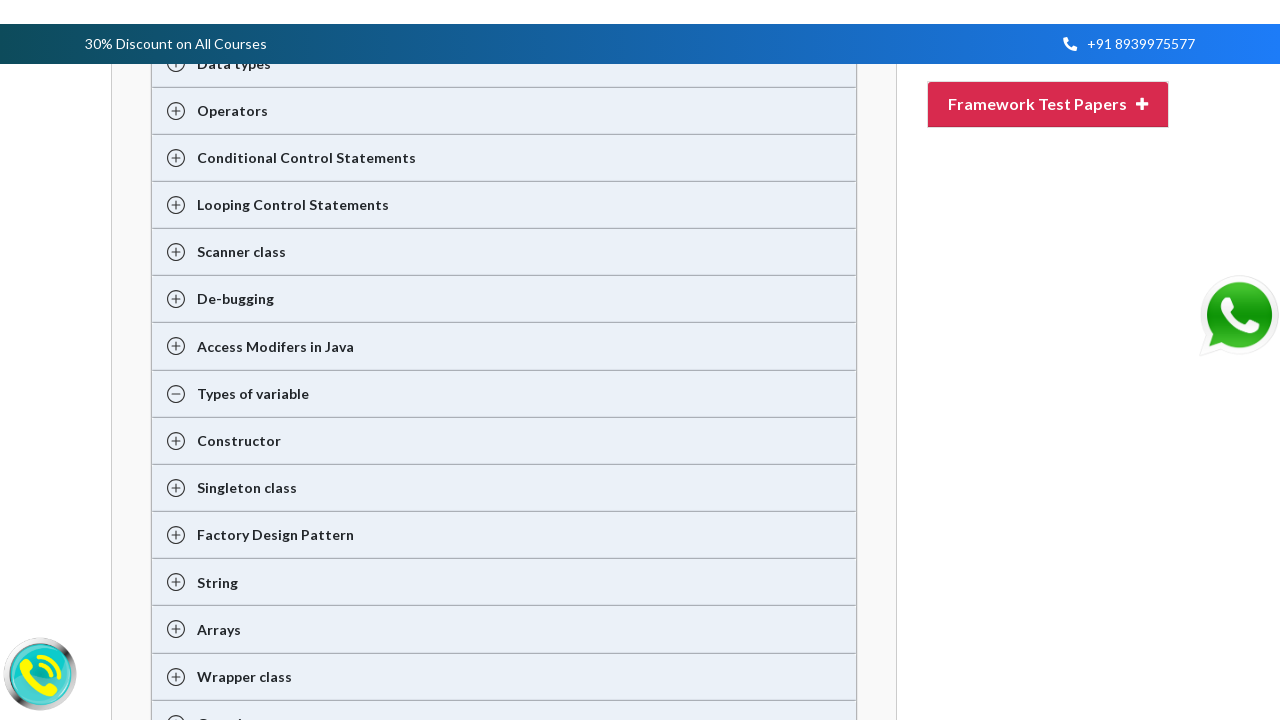

Pressed ArrowDown key in context menu (navigation 8/10)
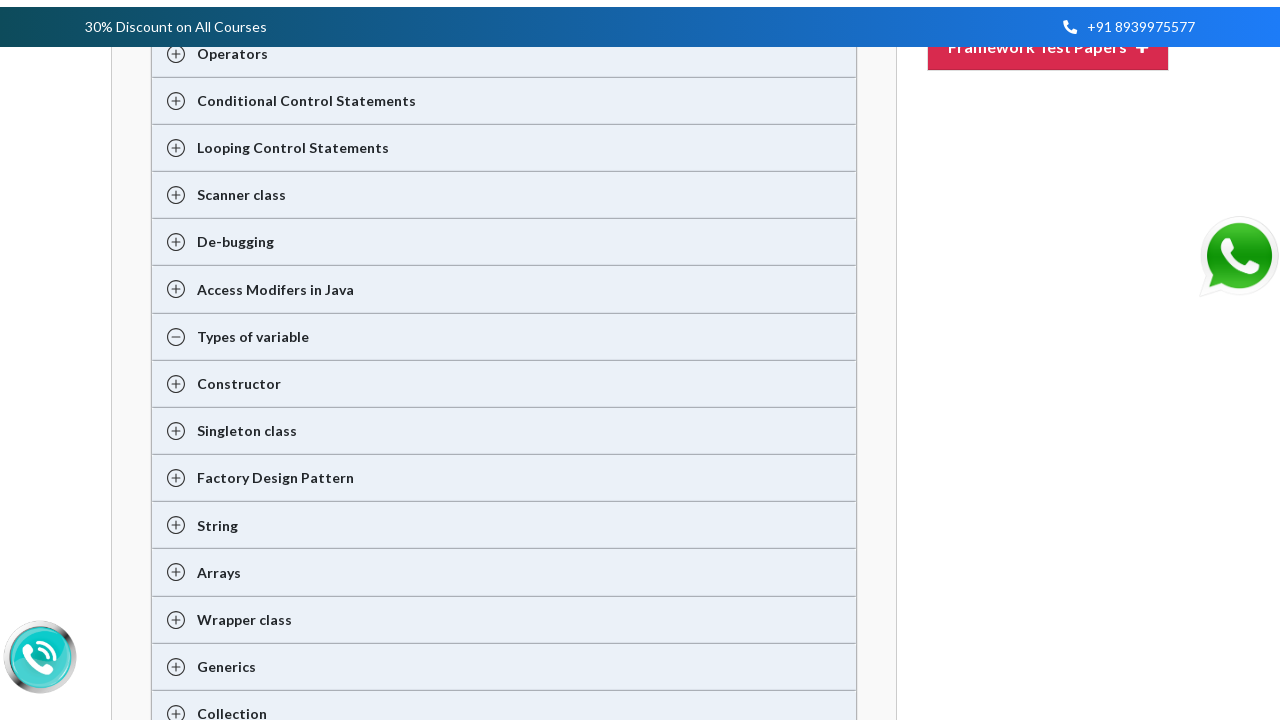

Pressed ArrowDown key in context menu (navigation 9/10)
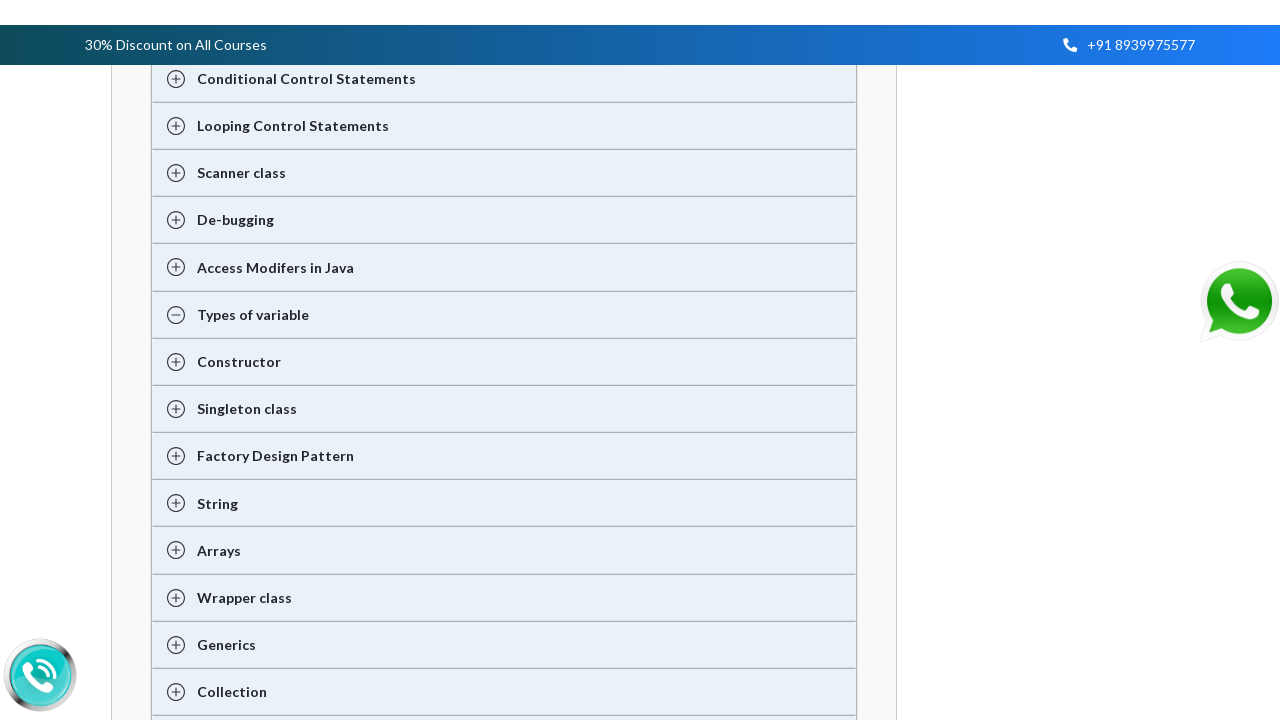

Pressed ArrowDown key in context menu (navigation 10/10)
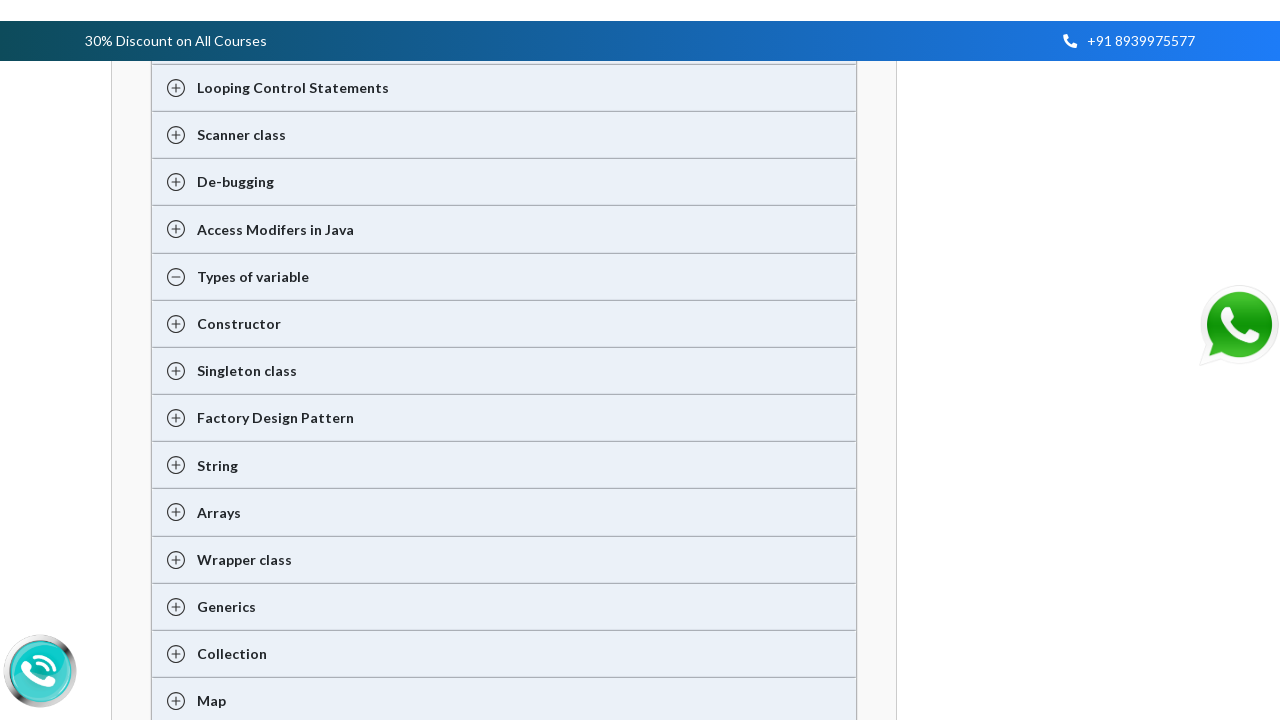

Pressed Enter key to select context menu item
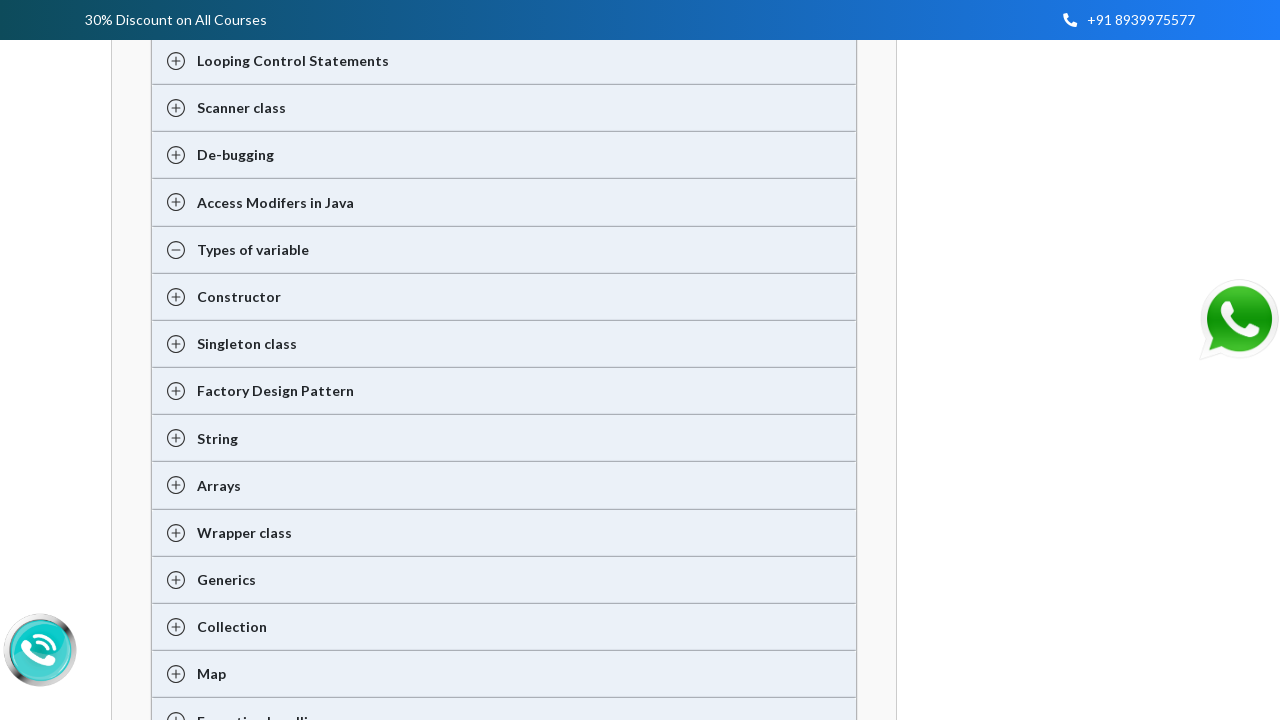

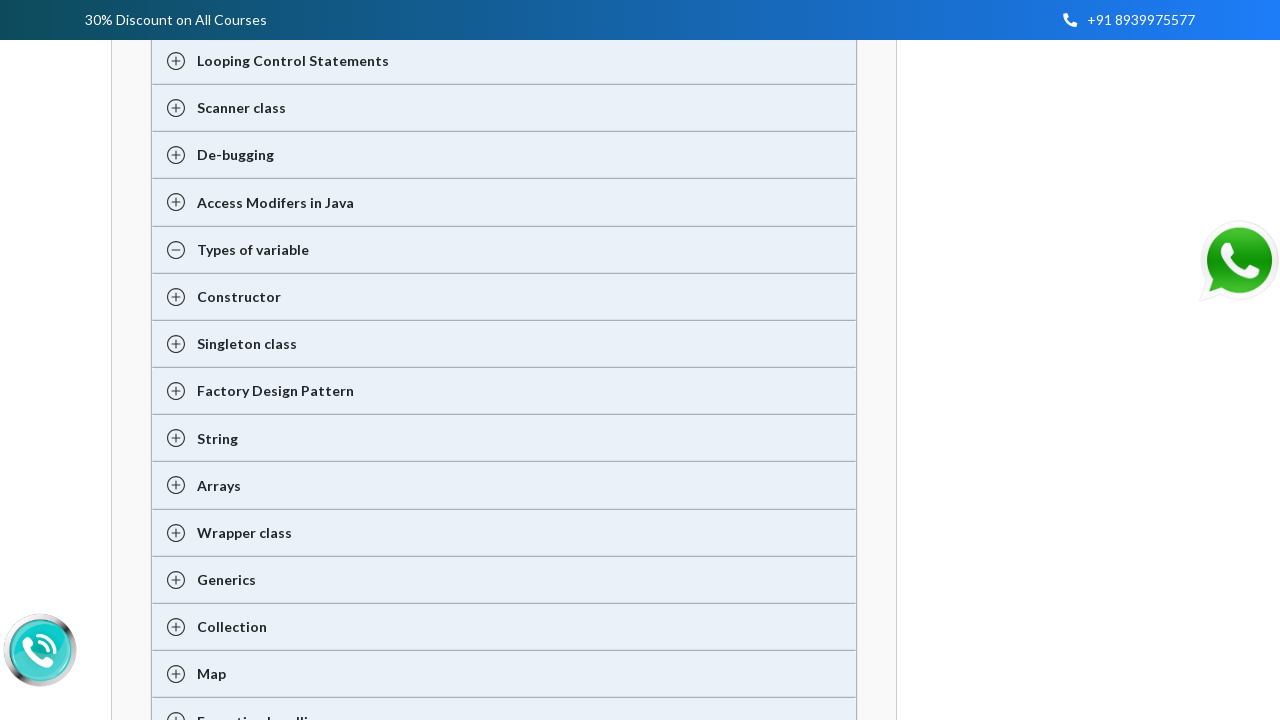